Tests interaction with a dynamically appearing button that becomes visible after 5 seconds on the page

Starting URL: https://demoqa.com/dynamic-properties

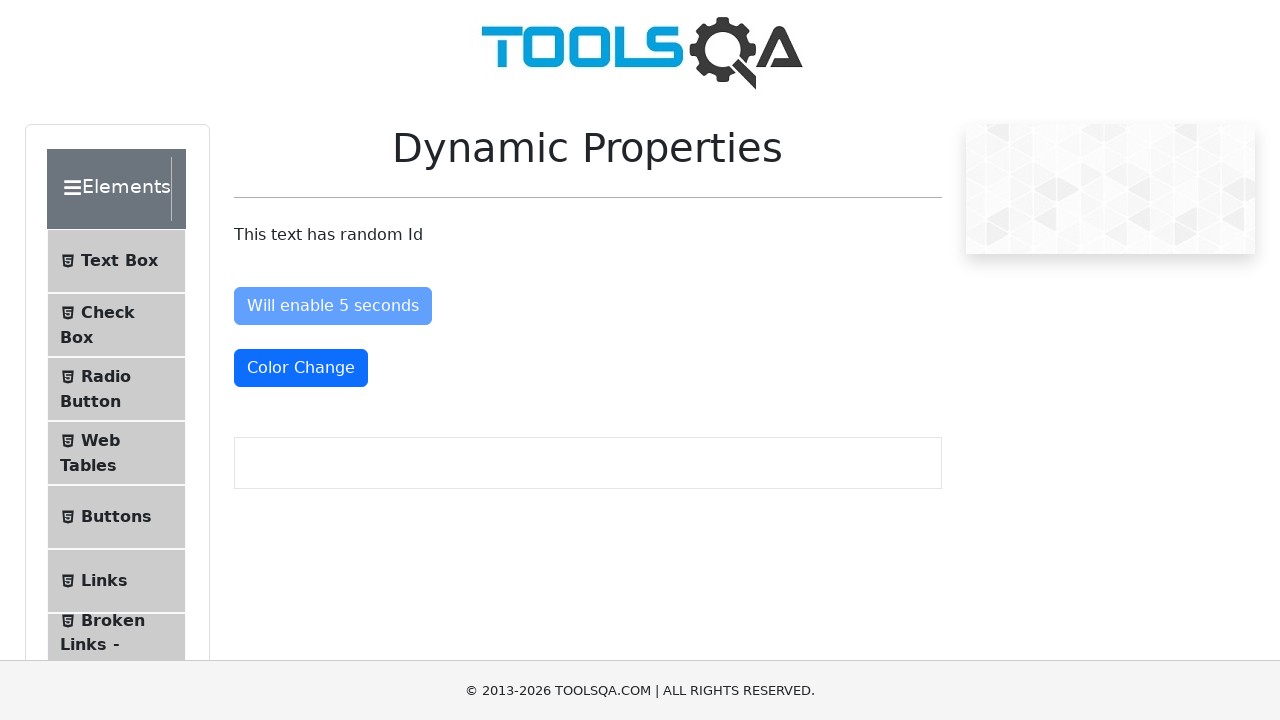

Waited for dynamically appearing button to become visible after 5 seconds
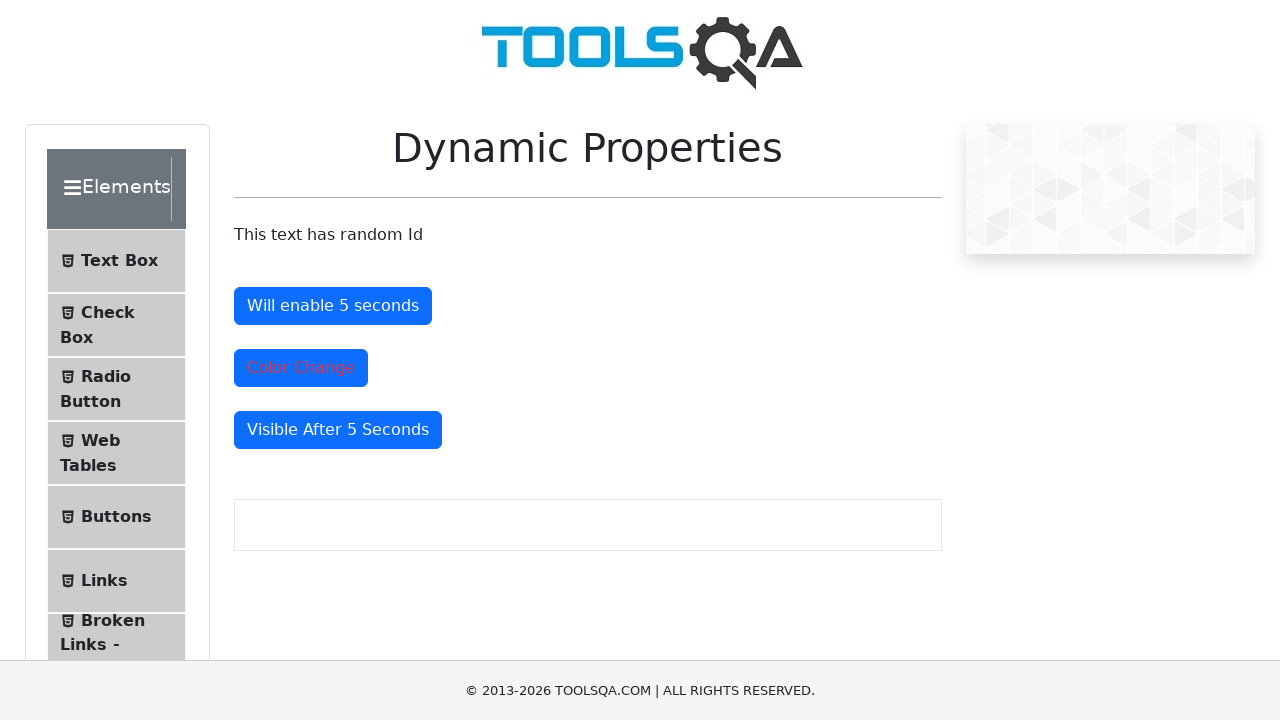

Clicked the dynamically appearing button at (338, 430) on button#visibleAfter
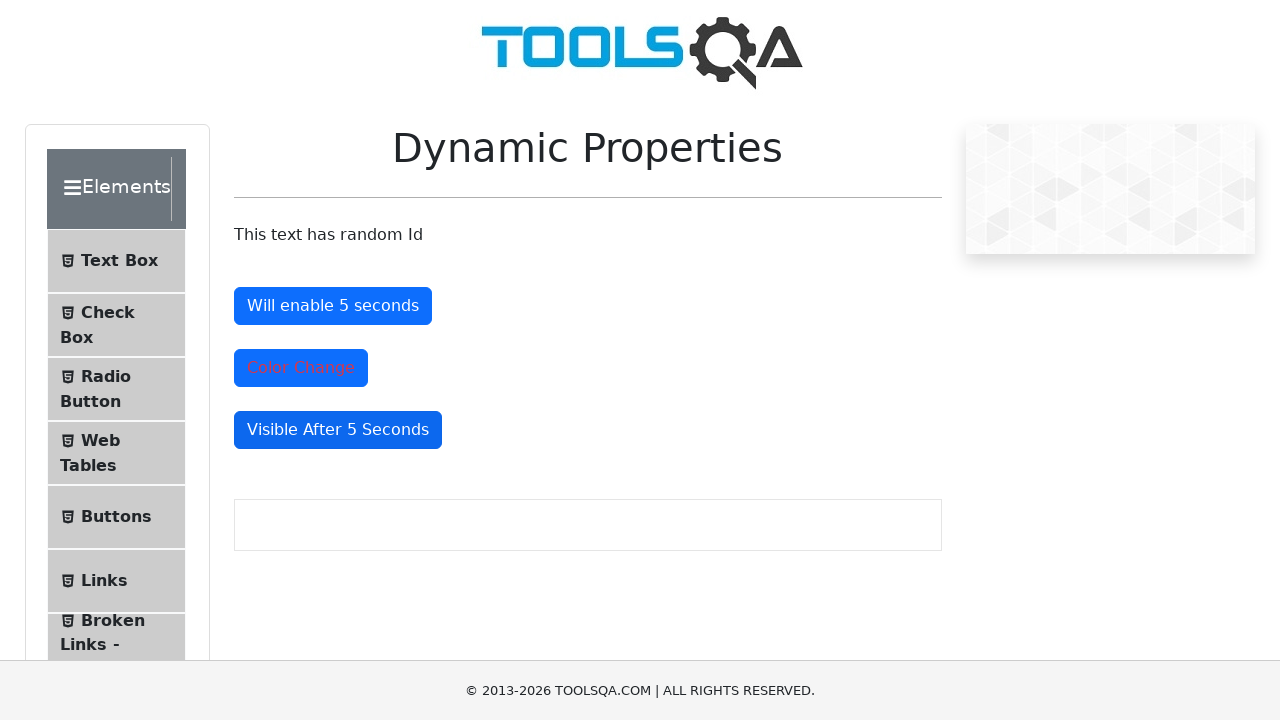

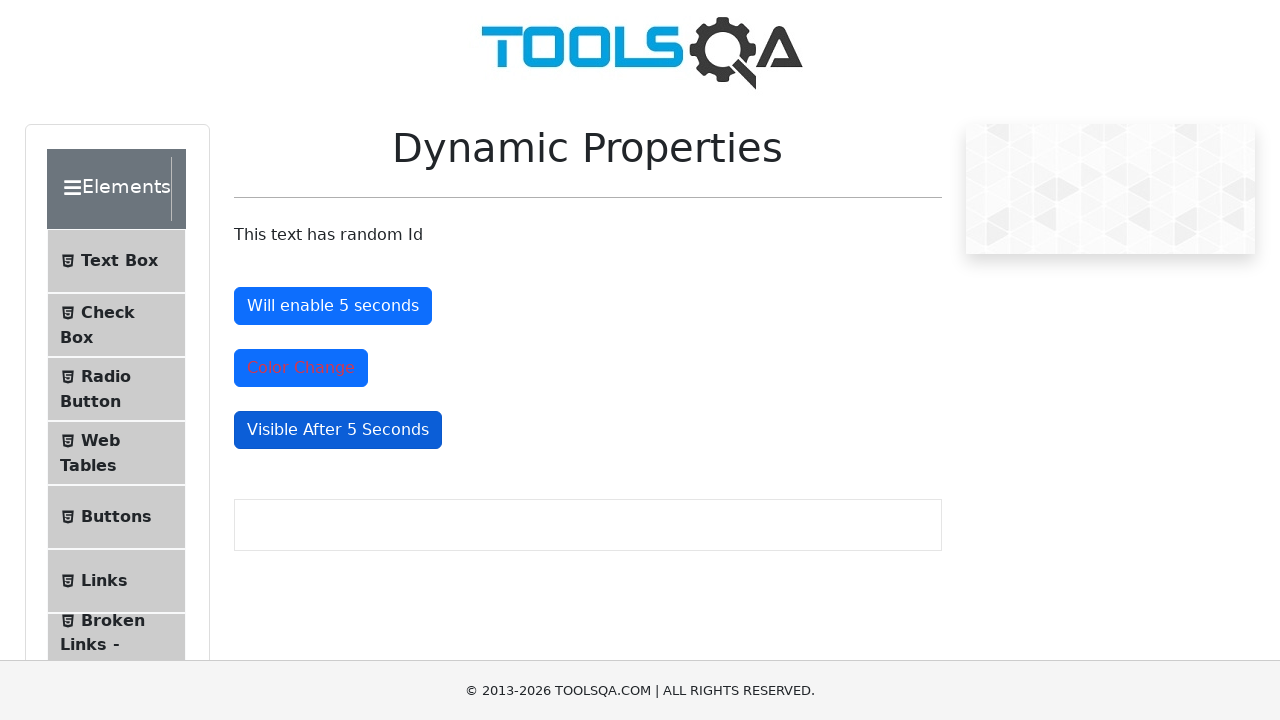